Tests navigation by clicking a link with mathematically calculated text (224592), then fills out a registration form with first name, last name, city, and country fields, and submits the form.

Starting URL: http://suninjuly.github.io/find_link_text

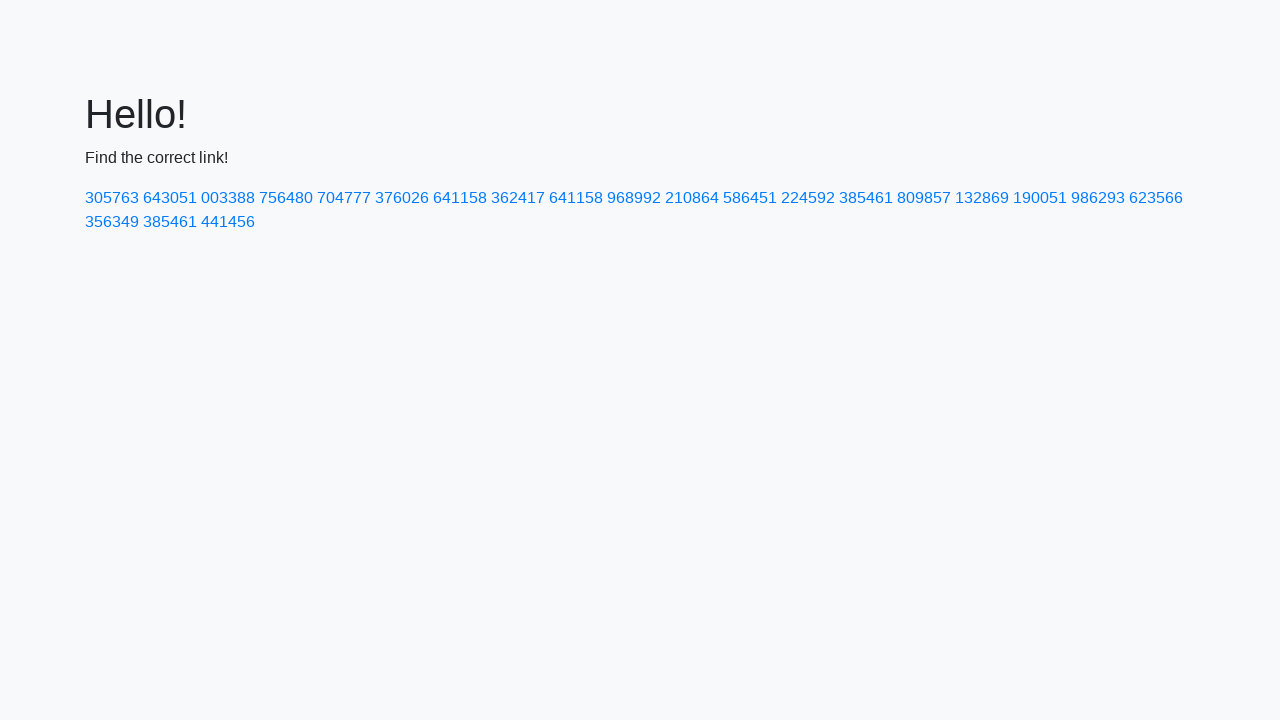

Clicked link with mathematically calculated text (224592) at (808, 198) on text=224592
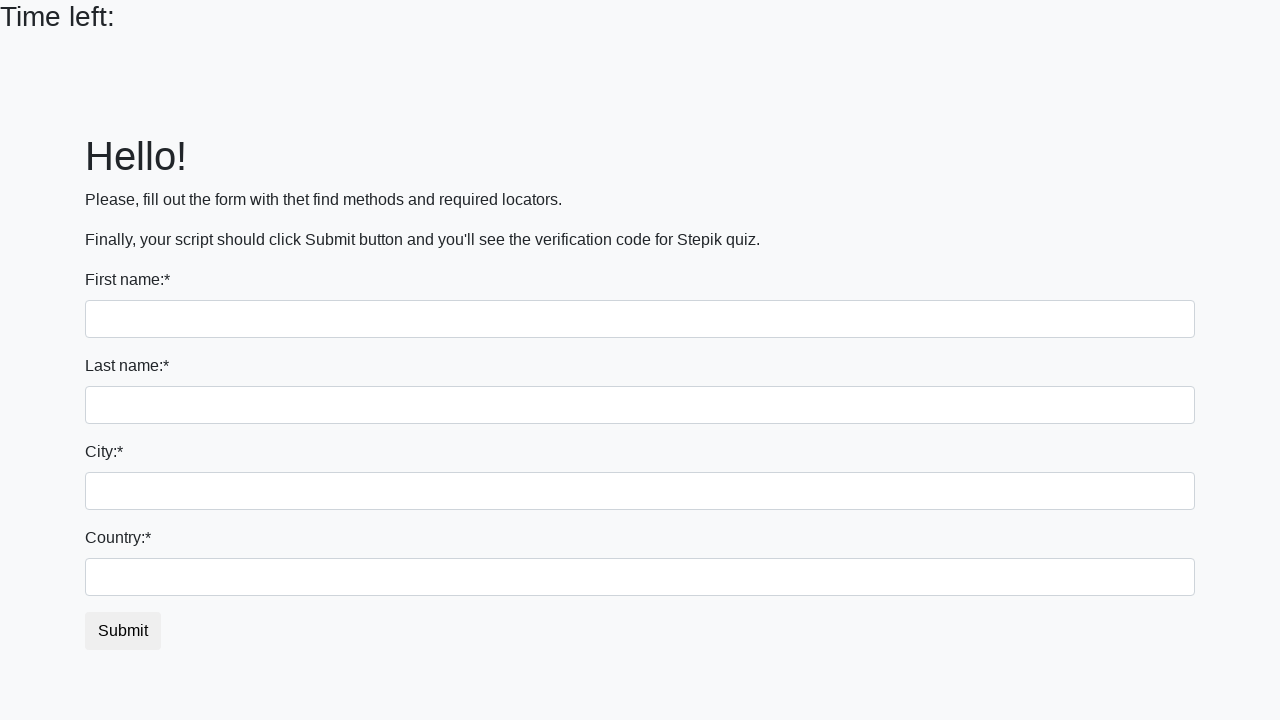

Filled first name field with 'Ivan' on input
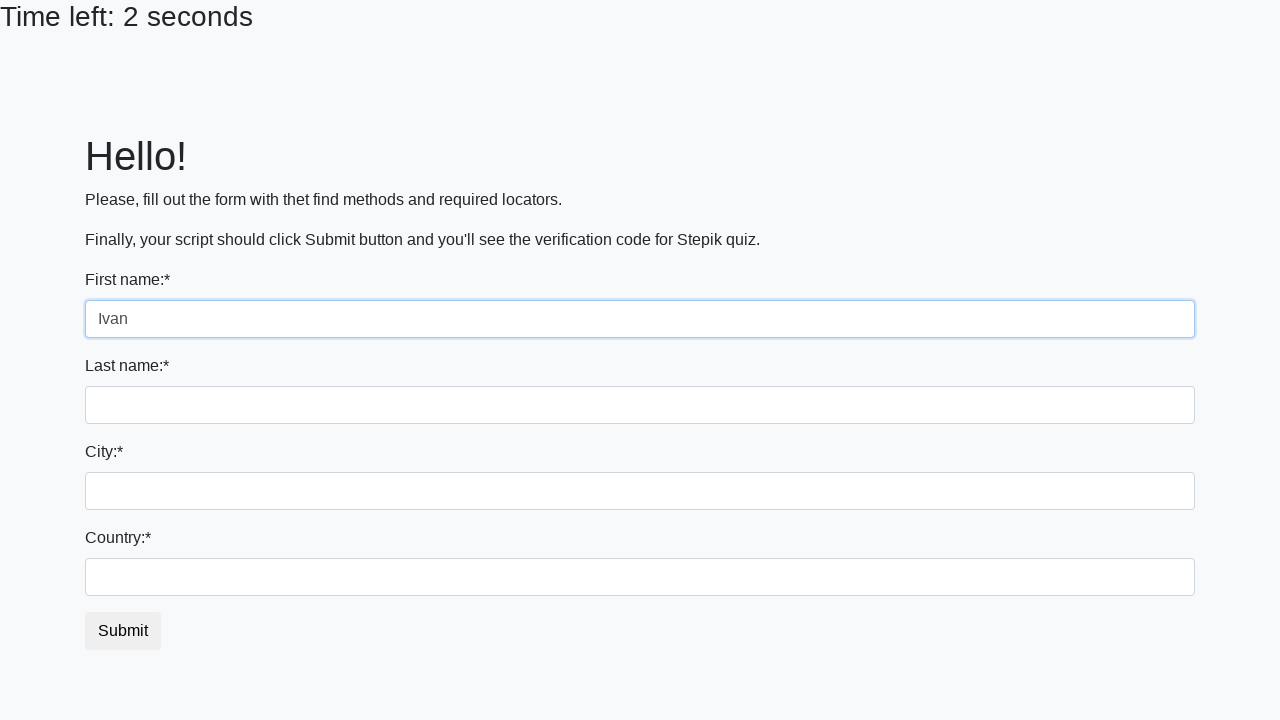

Filled last name field with 'Petrov' on input[name='last_name']
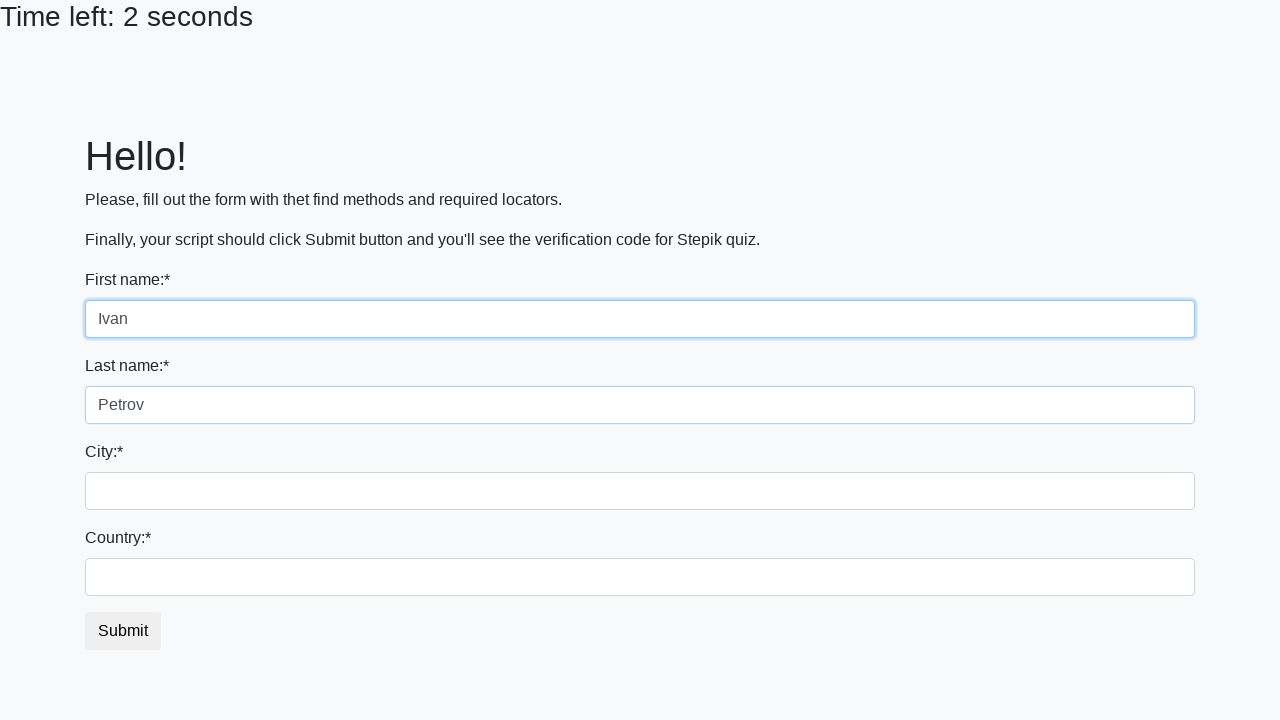

Filled city field with 'Smolensk' on .form-control.city
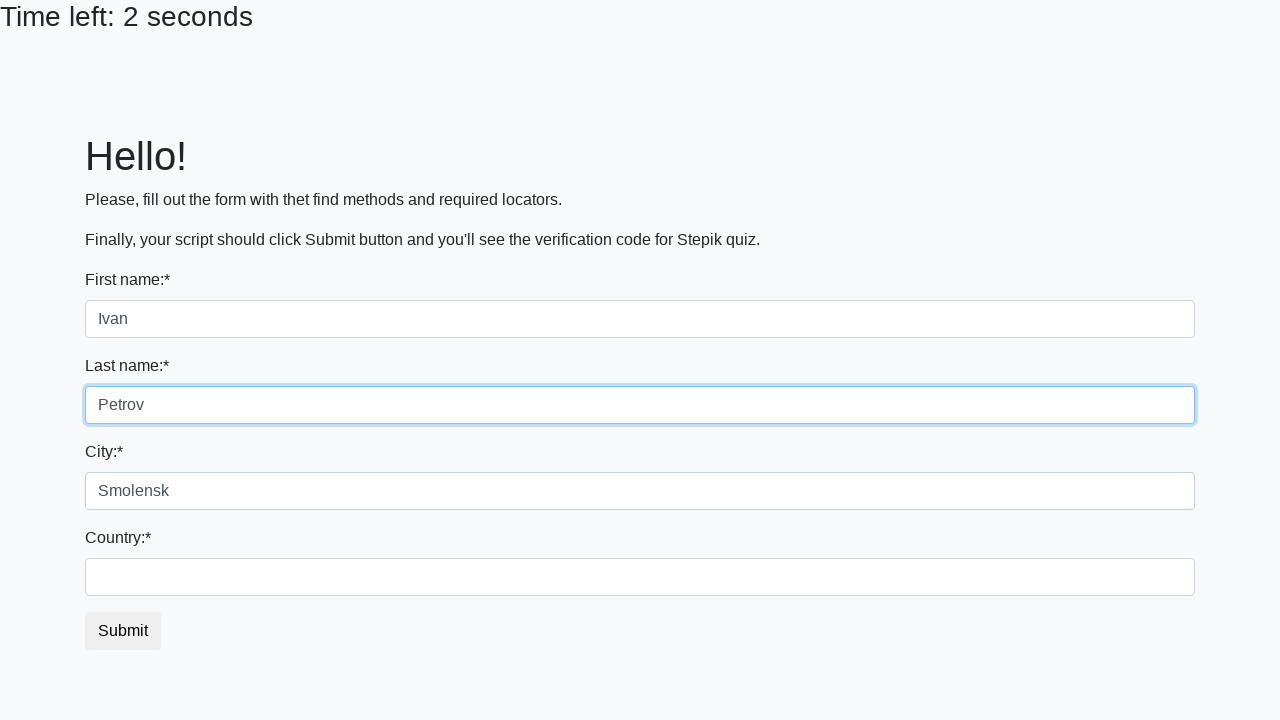

Filled country field with 'Russia' on #country
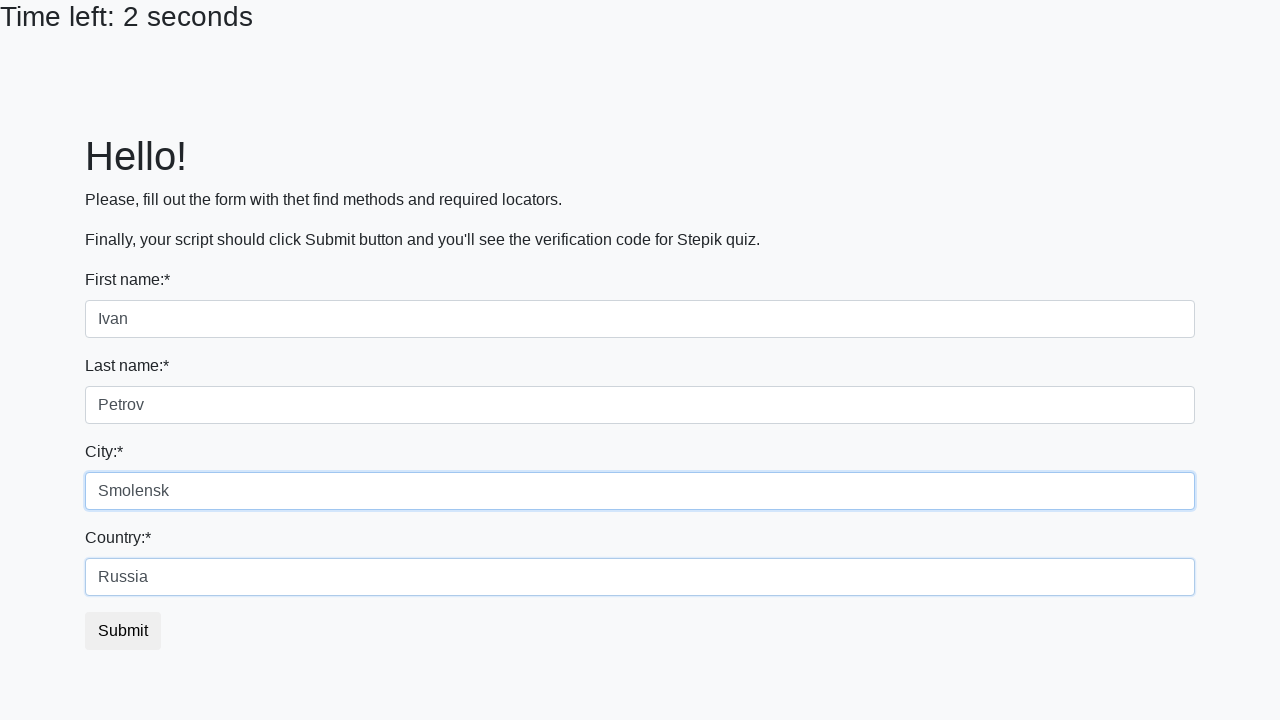

Clicked submit button to submit registration form at (123, 631) on button.btn
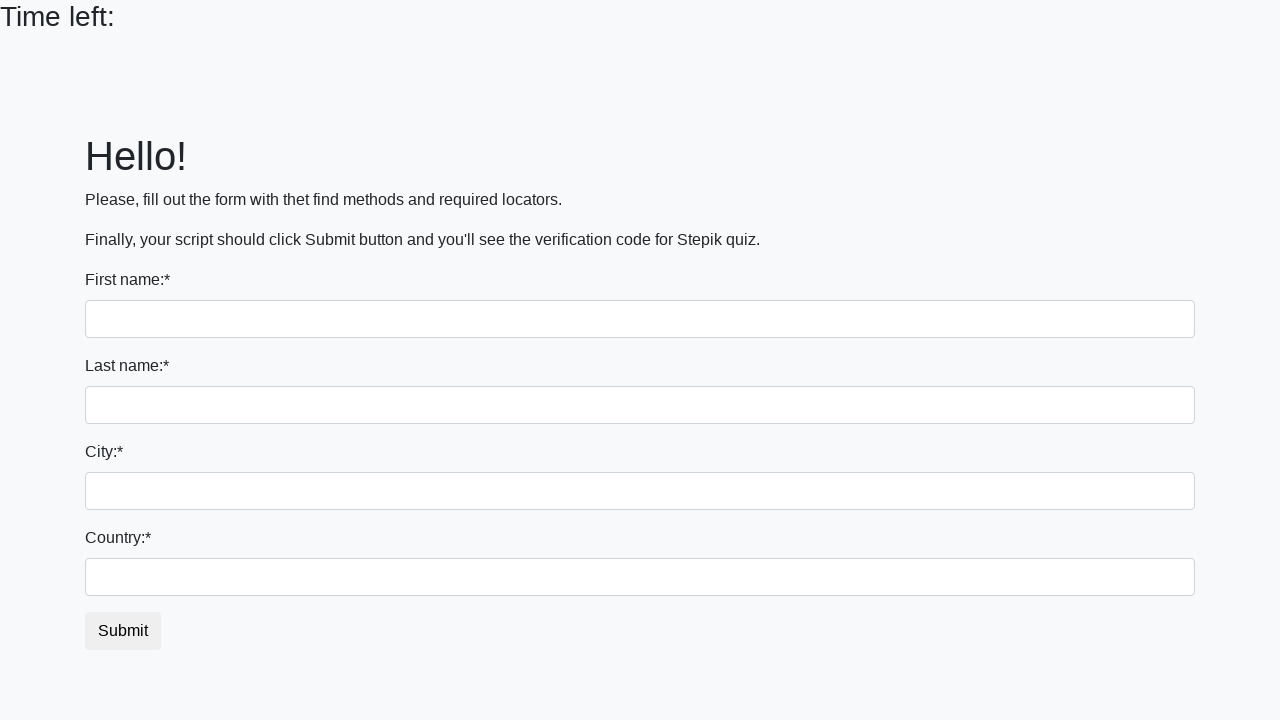

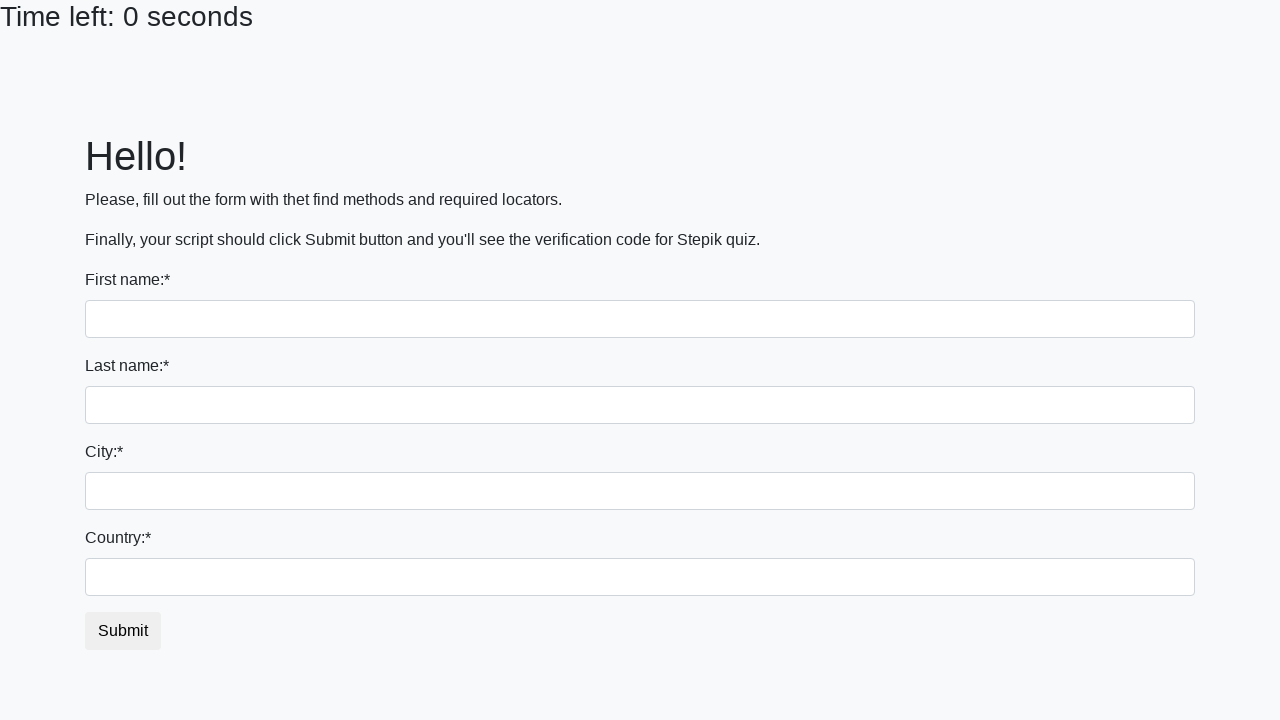